Tests dropdown selection functionality on OrangeHRM contact sales form by selecting country values using different methods

Starting URL: https://www.orangehrm.com/en/contact-sales/

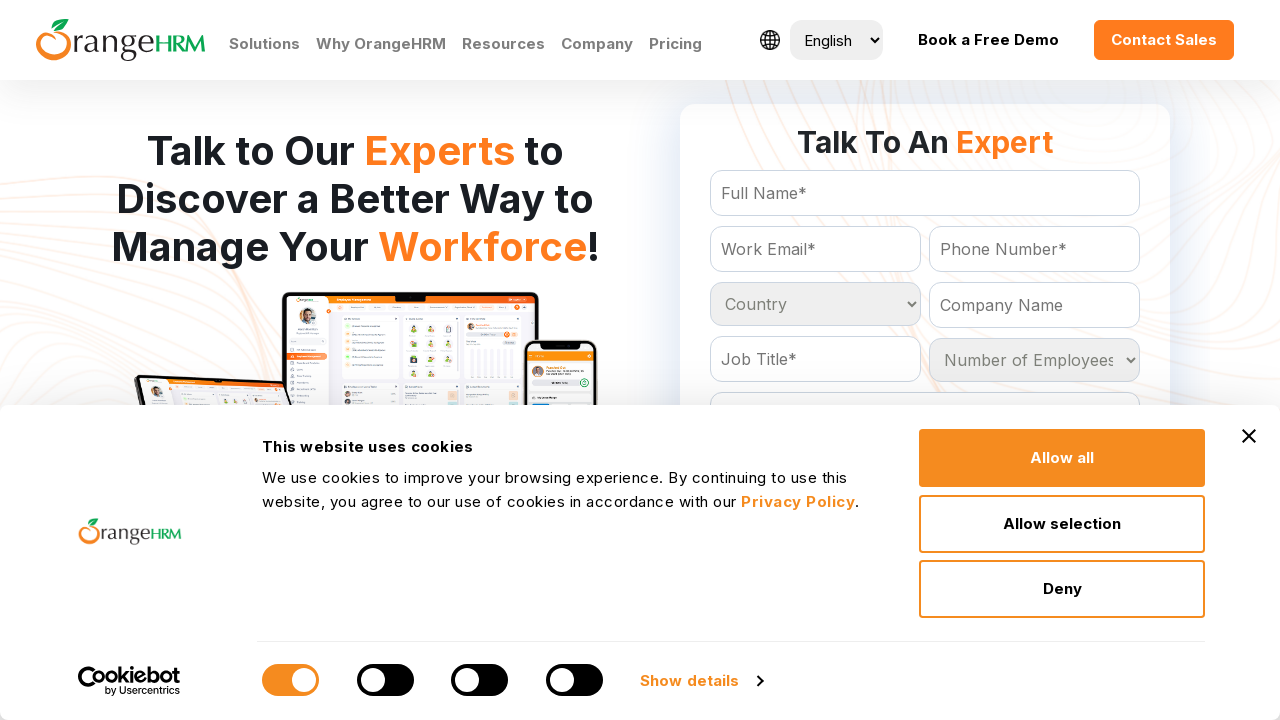

Country dropdown selector became visible
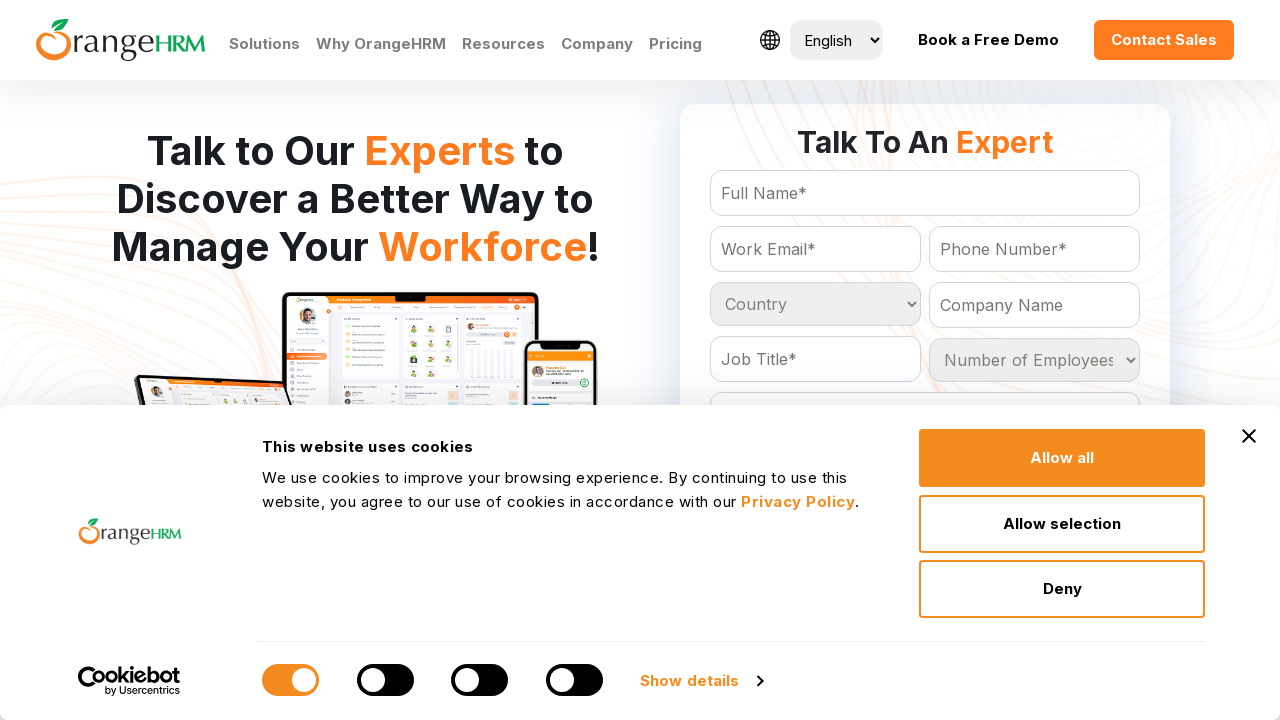

Selected country by index (5th option) on #Form_getForm_Country
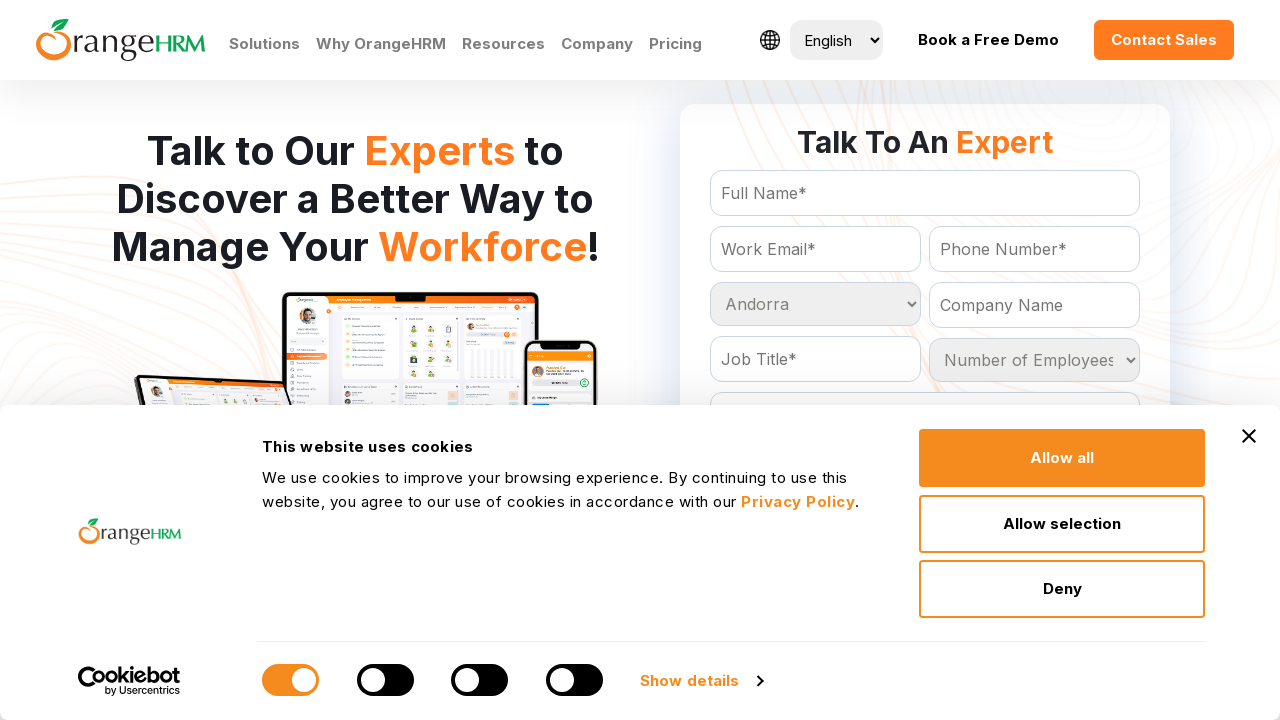

Selected 'Japan' from country dropdown on #Form_getForm_Country
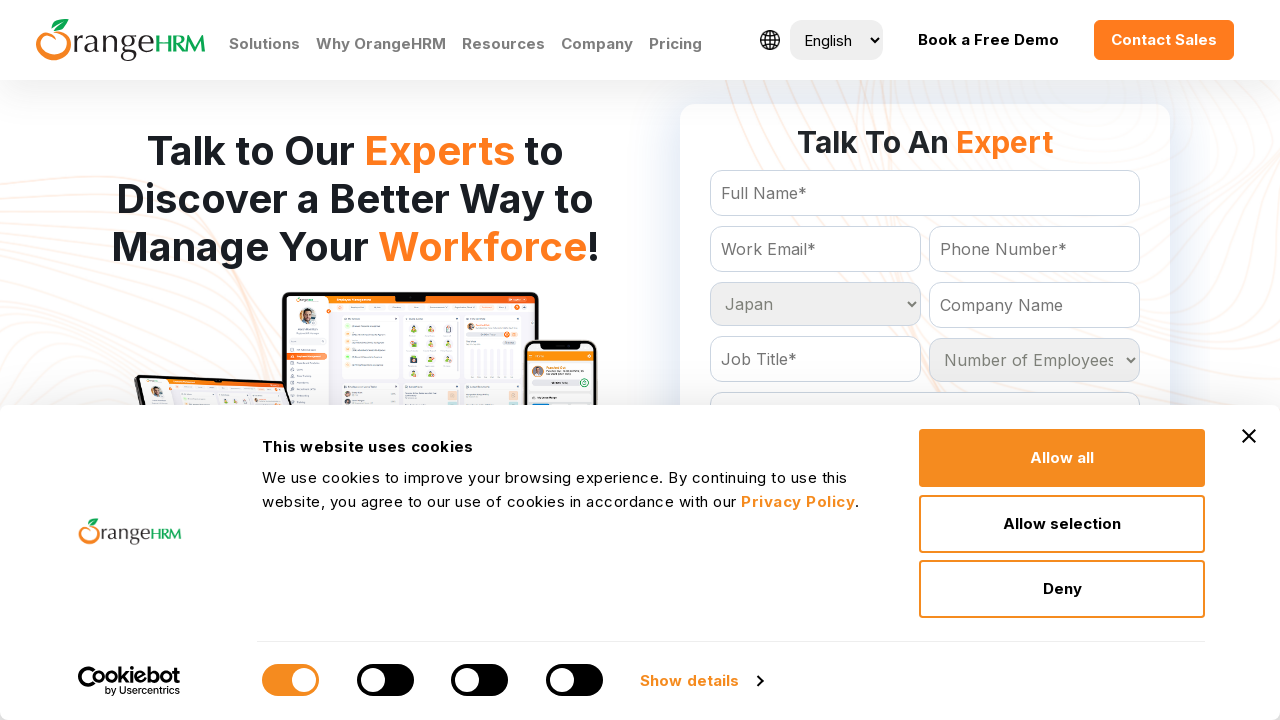

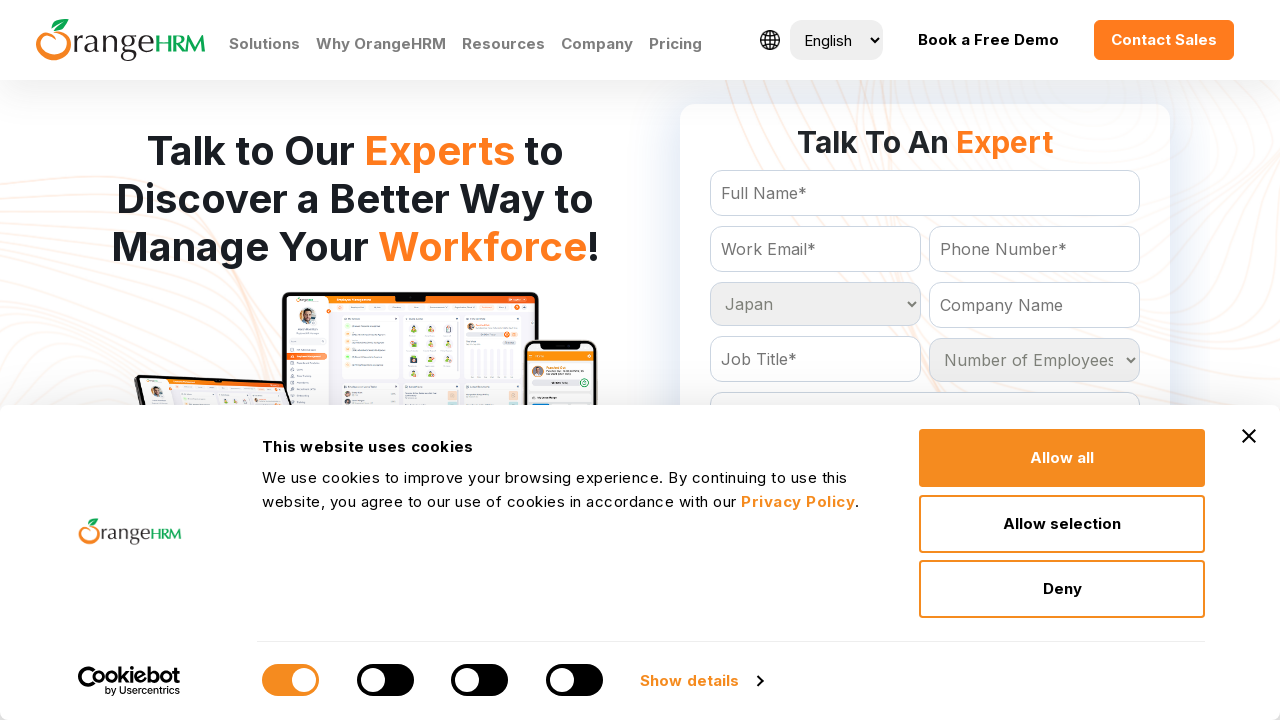